Tests AJAX content loading by clicking a button and waiting for dynamic content to appear

Starting URL: https://v1.training-support.net/selenium/ajax

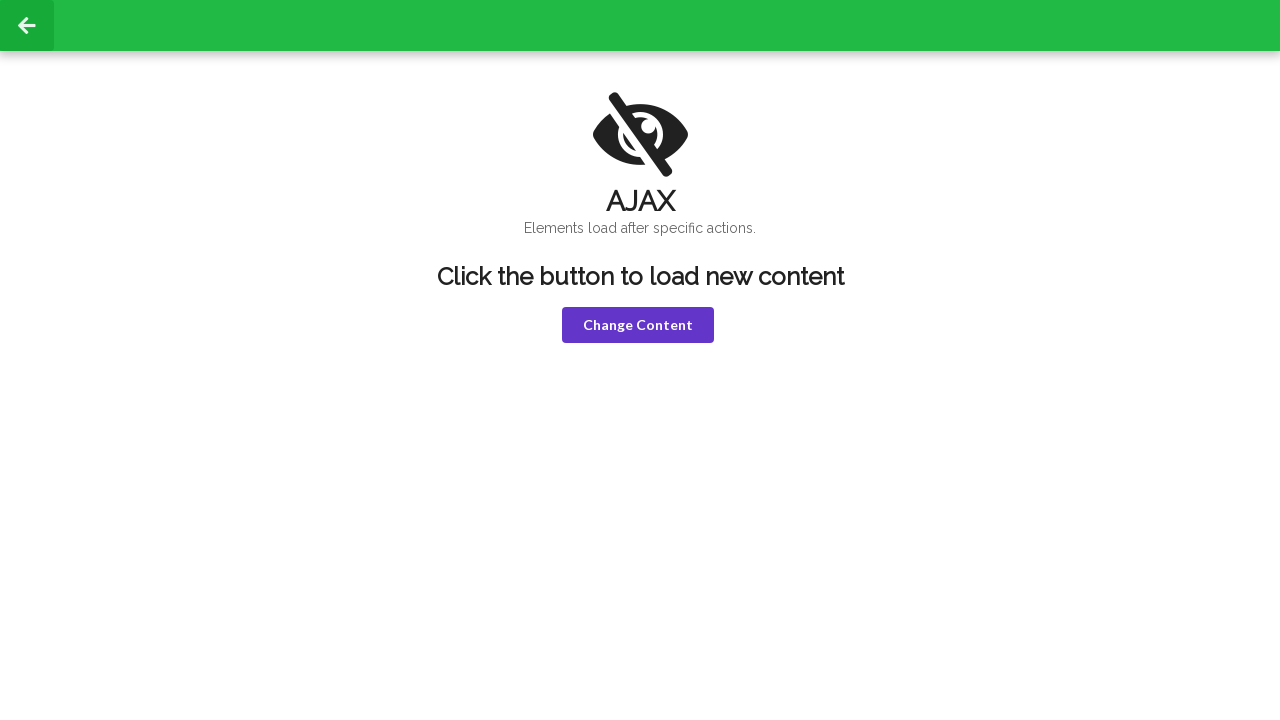

Clicked button to trigger AJAX content loading at (638, 325) on xpath=//html/body/div[2]/div/div[2]/button
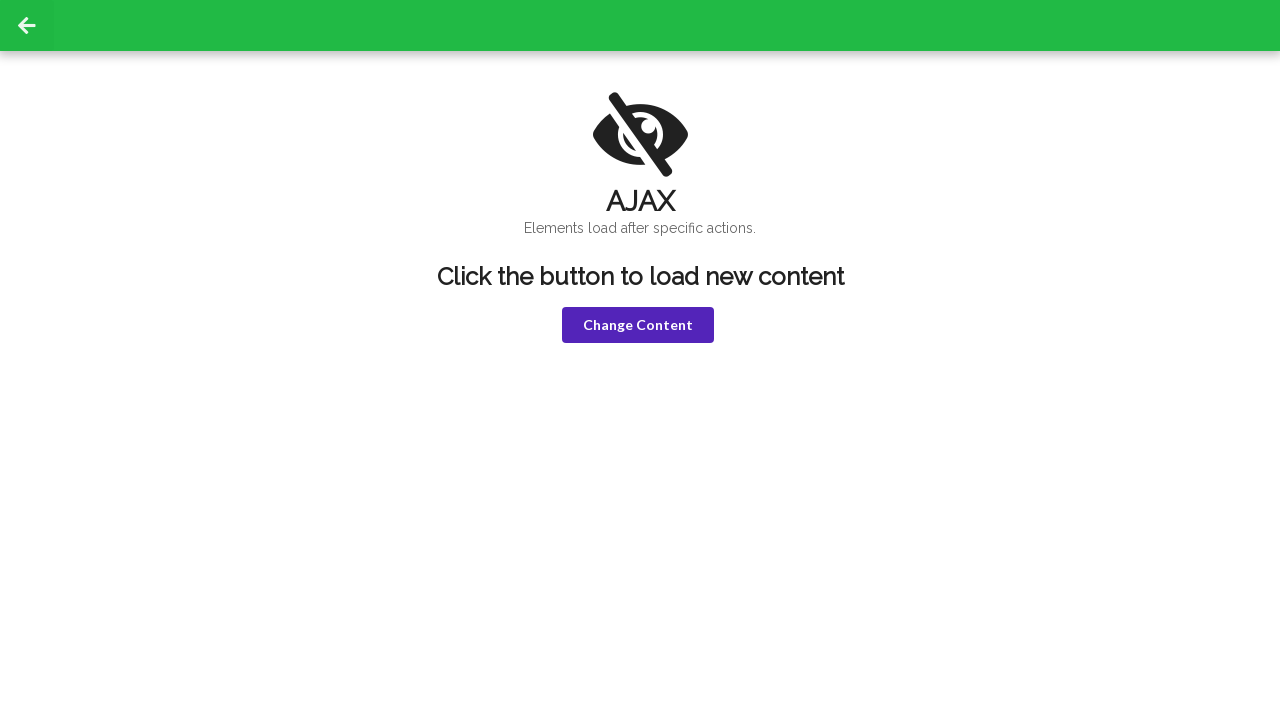

AJAX content became visible
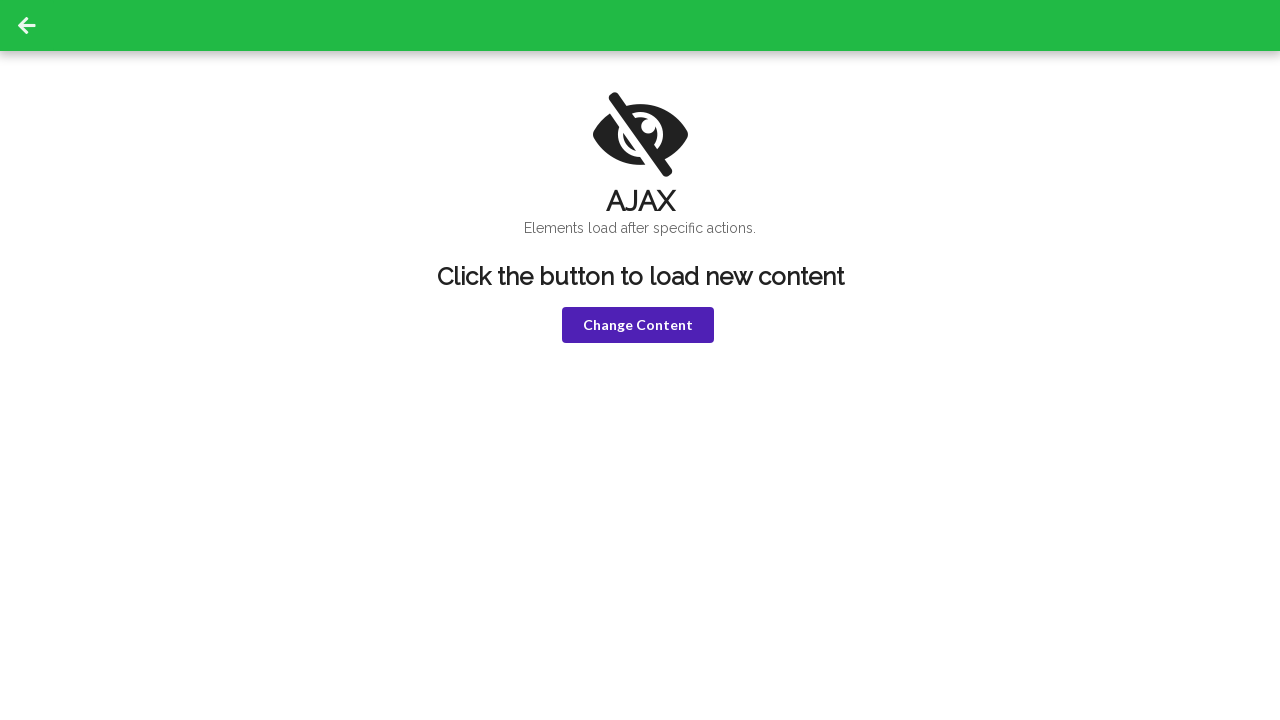

Retrieved initial AJAX content: HELLO!
This text is loaded using AJAX
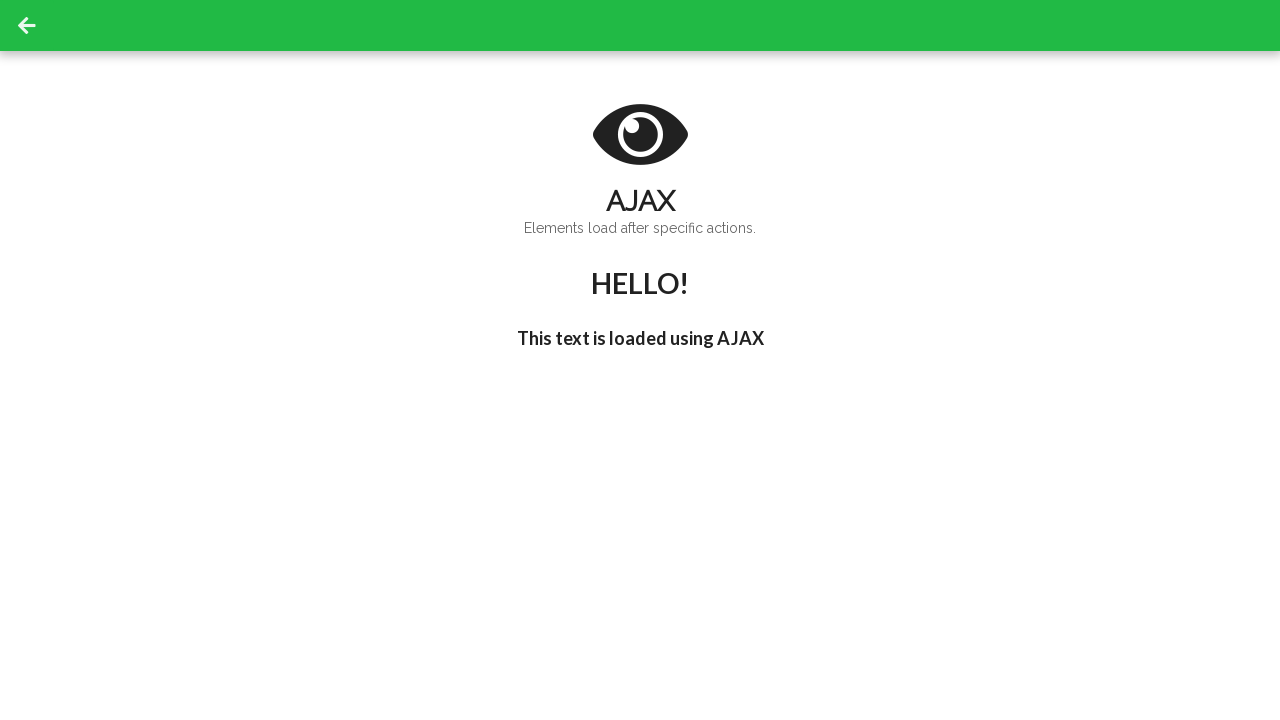

Waited for delayed AJAX content to appear
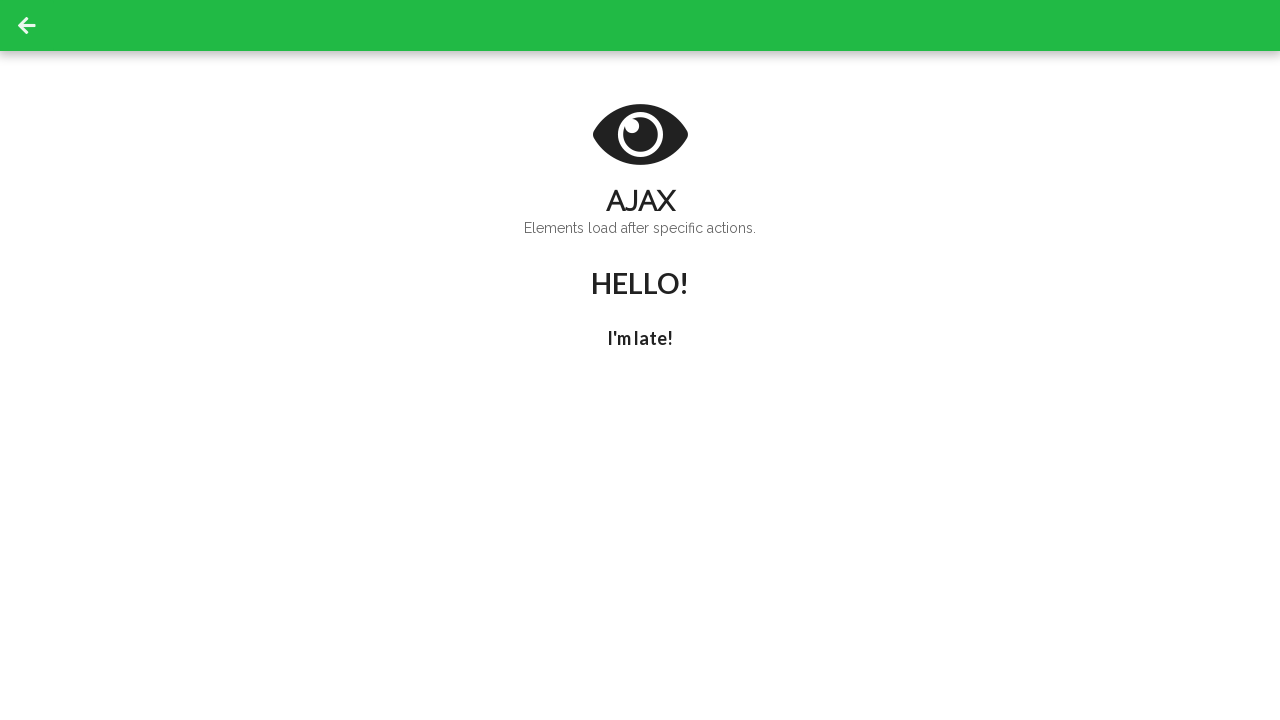

Retrieved delayed AJAX content: I'm late!
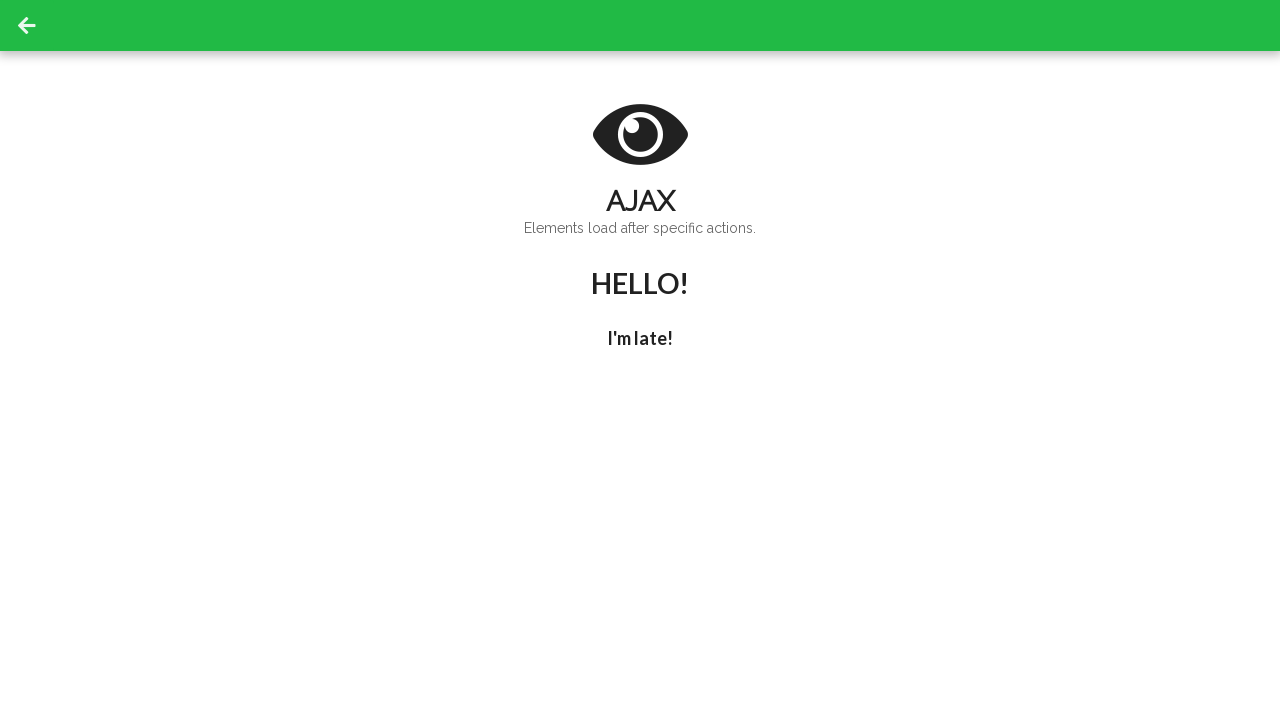

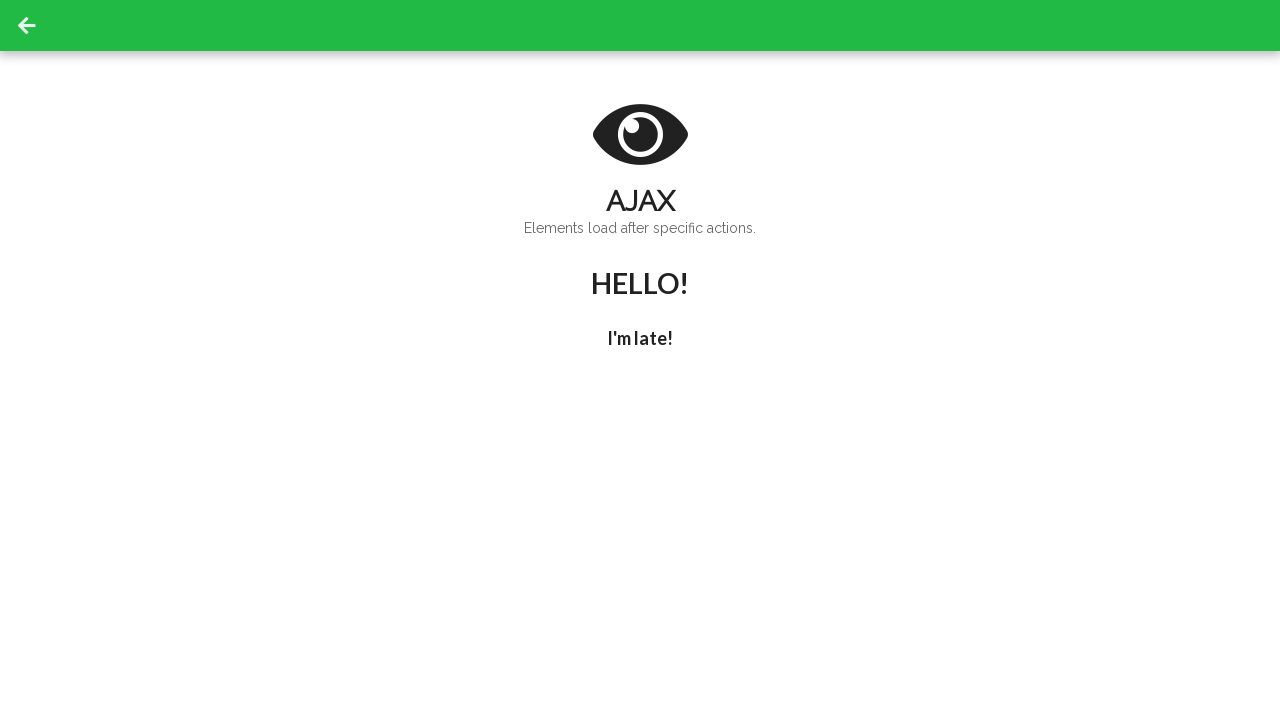